Checks for popup presence and closes it if found by clicking the close button

Starting URL: https://dehieu.vn/

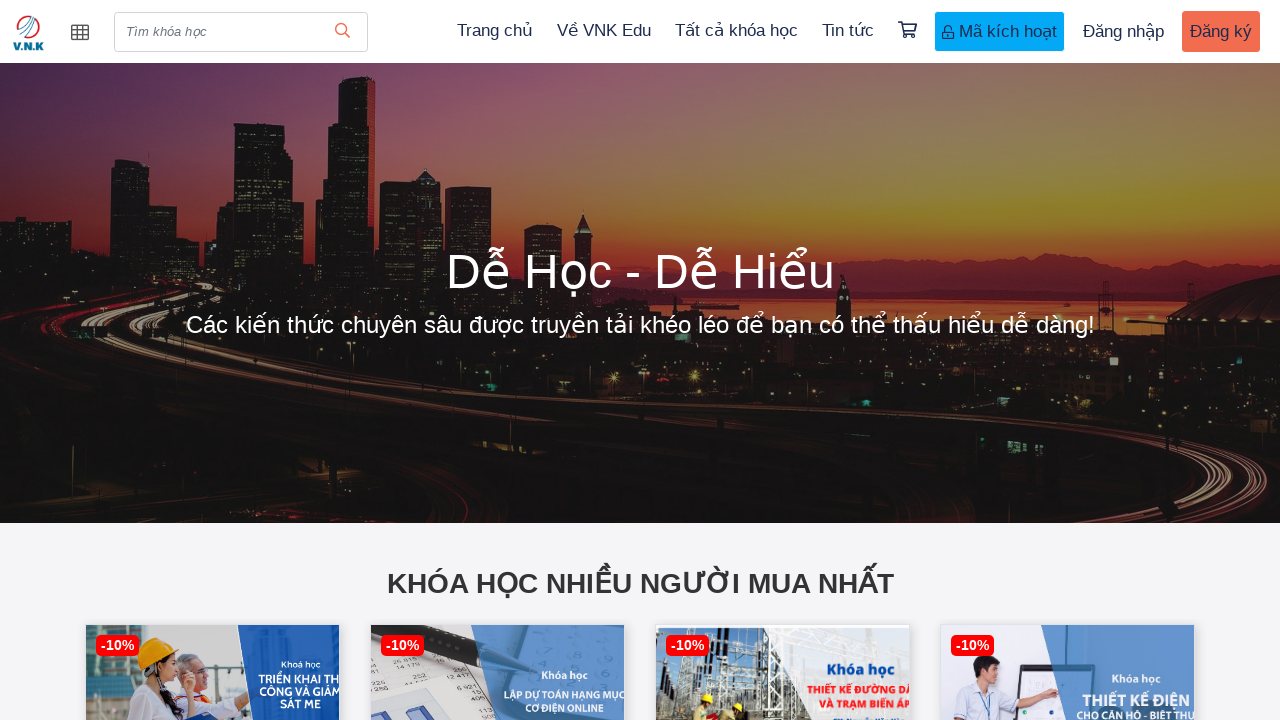

Waited 5 seconds for popups to appear
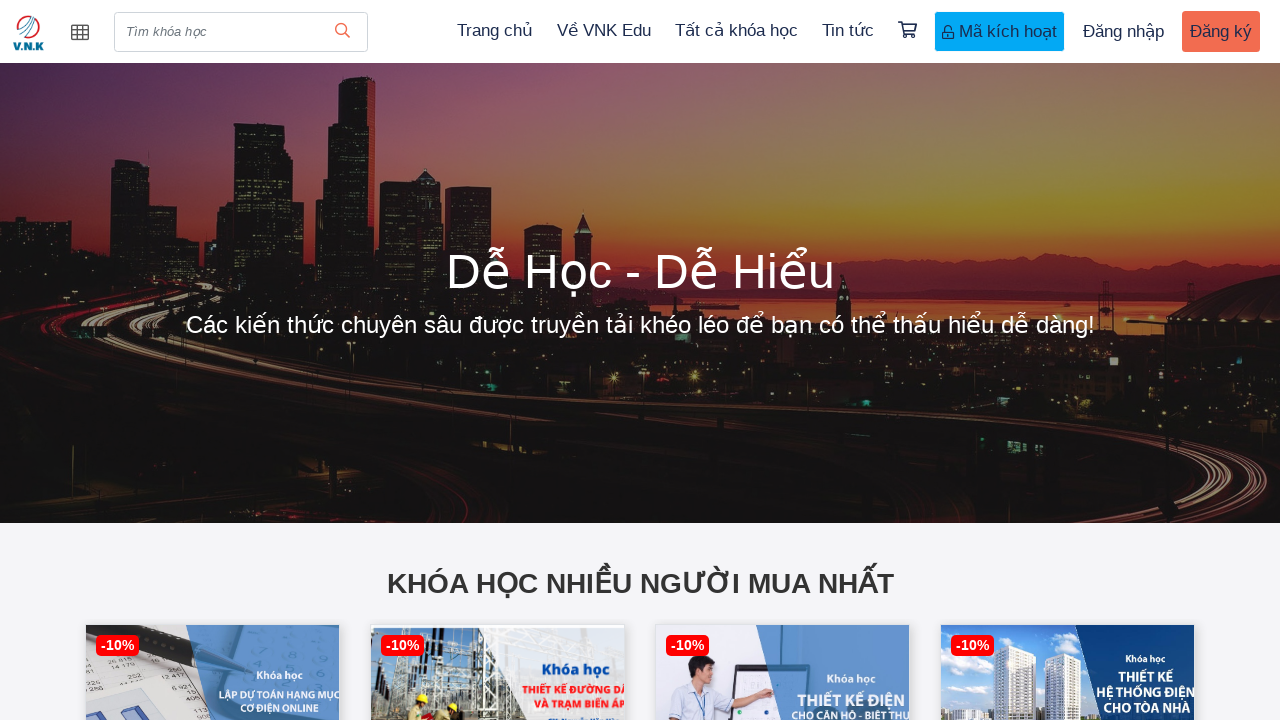

Located popup elements with class 'popup-content'
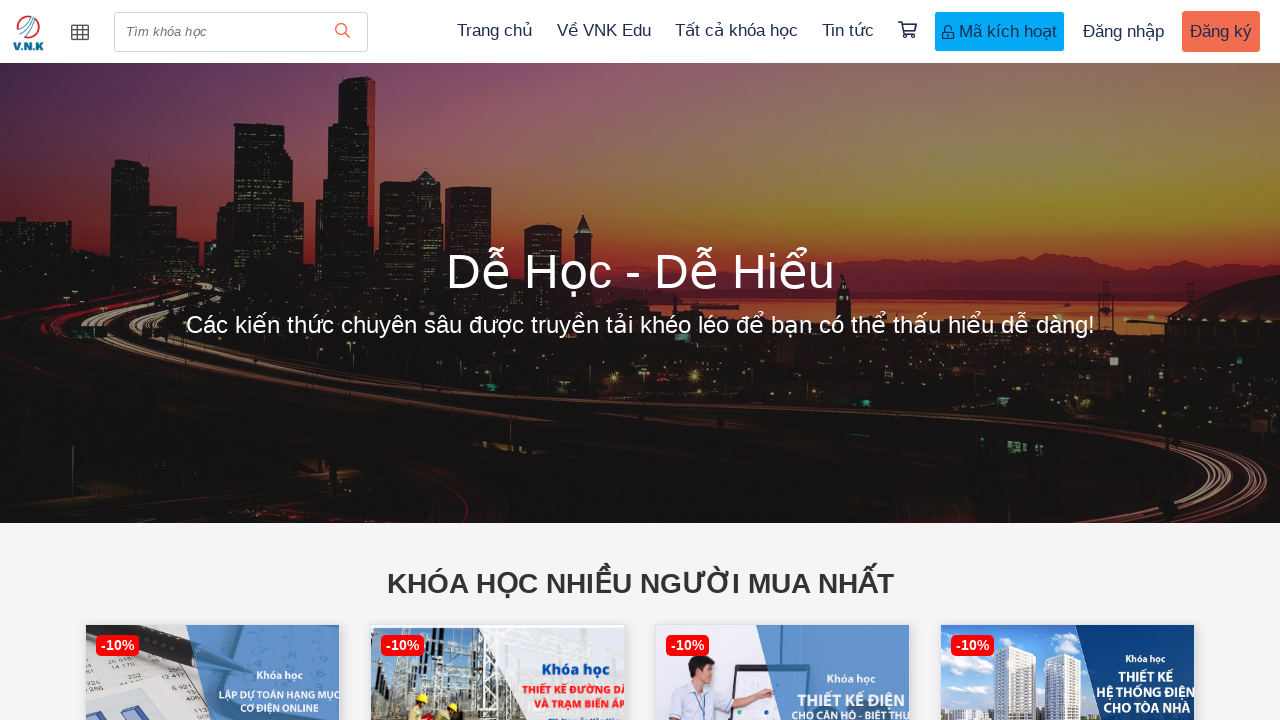

No popup found in DOM
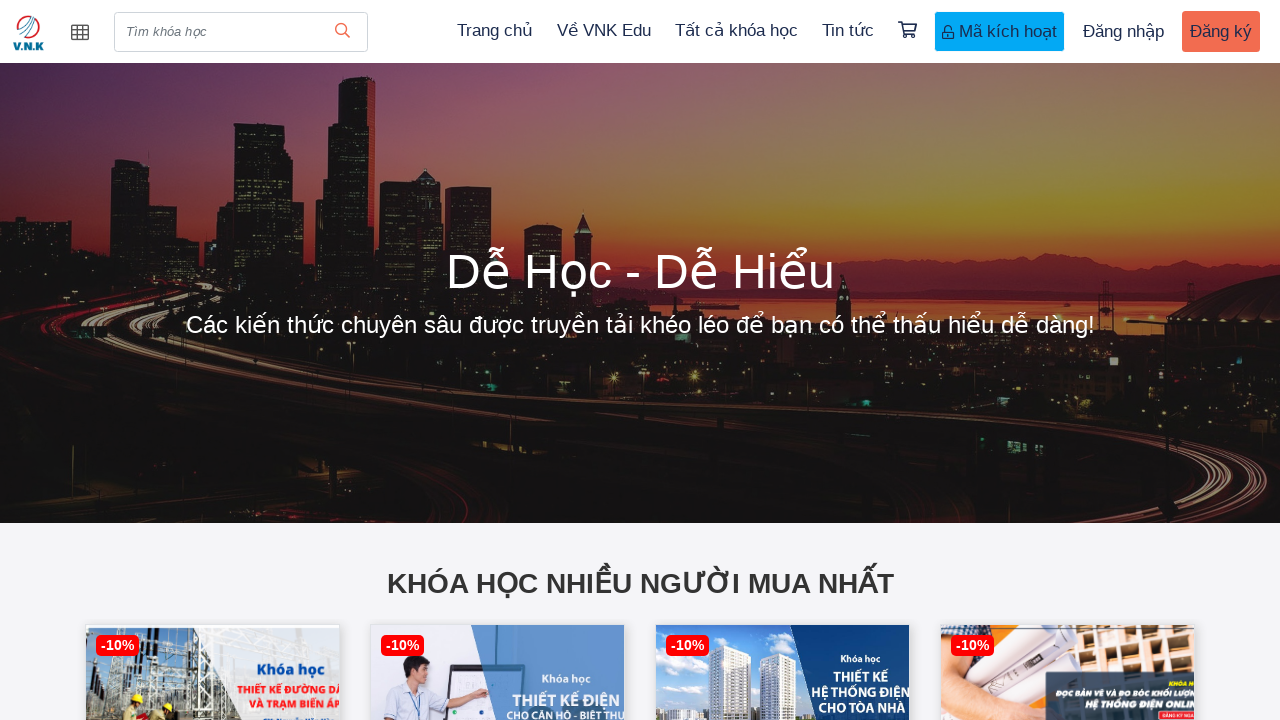

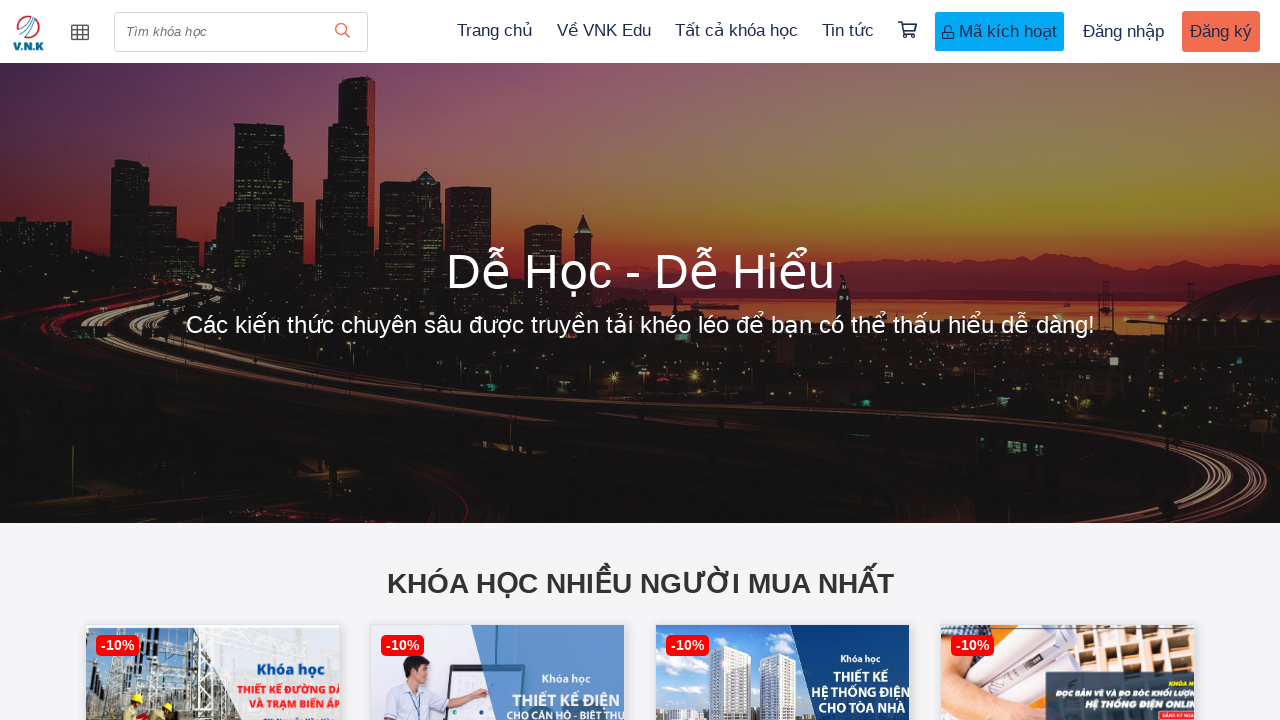